Tests an e-commerce grocery site by searching for products containing "ca", verifying filtered results appear, adding a random product to cart, finding and adding "Cashews" to cart, and verifying the brand logo text.

Starting URL: https://rahulshettyacademy.com/seleniumPractise

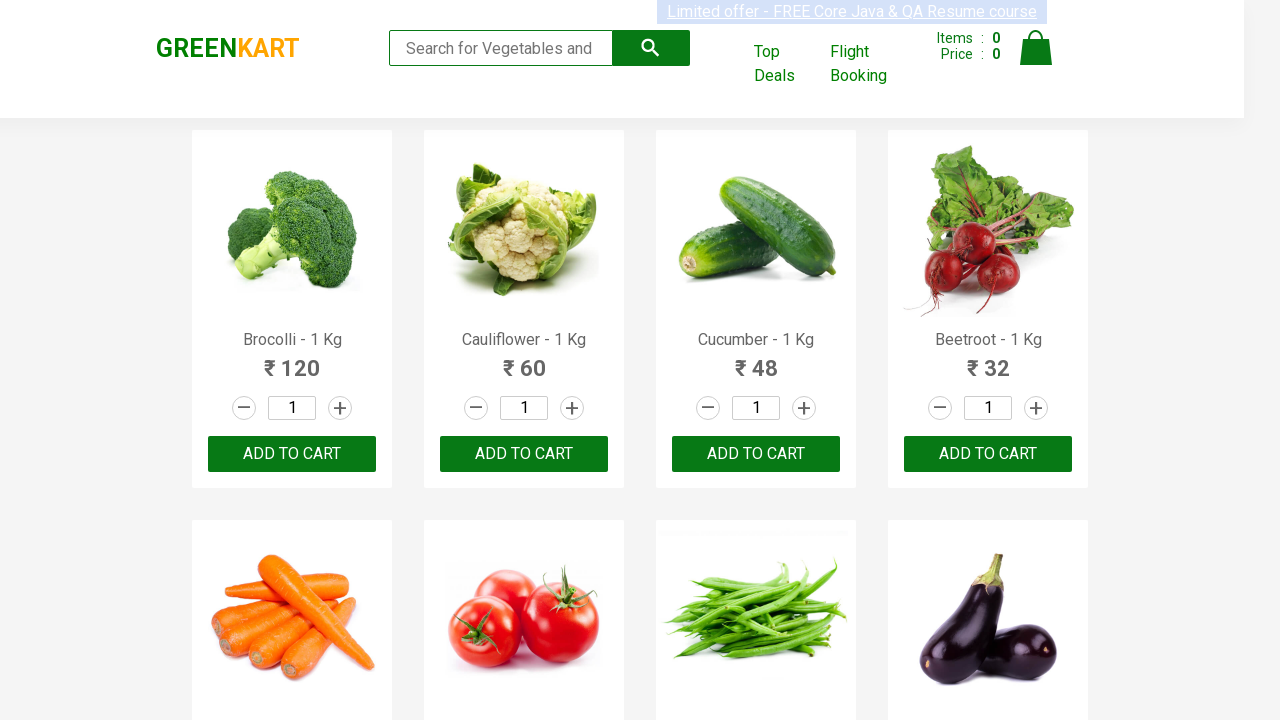

Entered 'ca' in search box to filter products on form input[type='search']
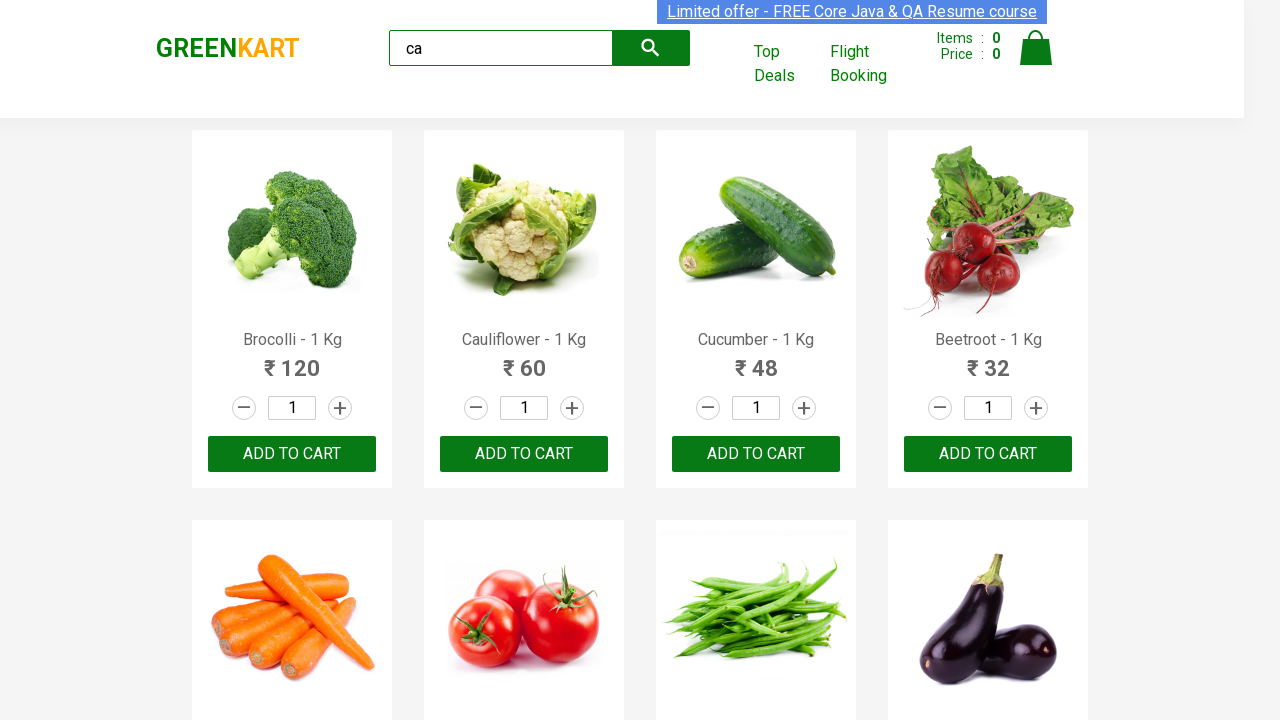

Filtered products loaded and became visible
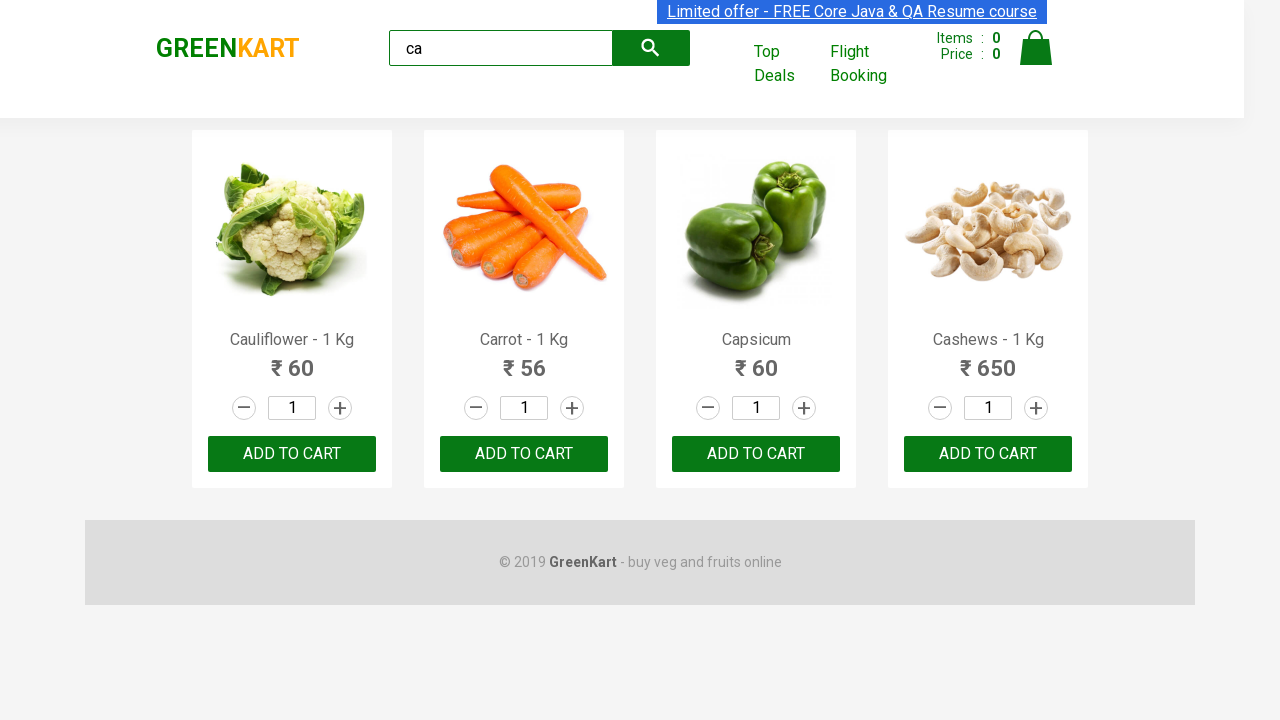

Added random product (index 0) to cart at (292, 454) on .products .product >> nth=0 >> text=ADD TO CART
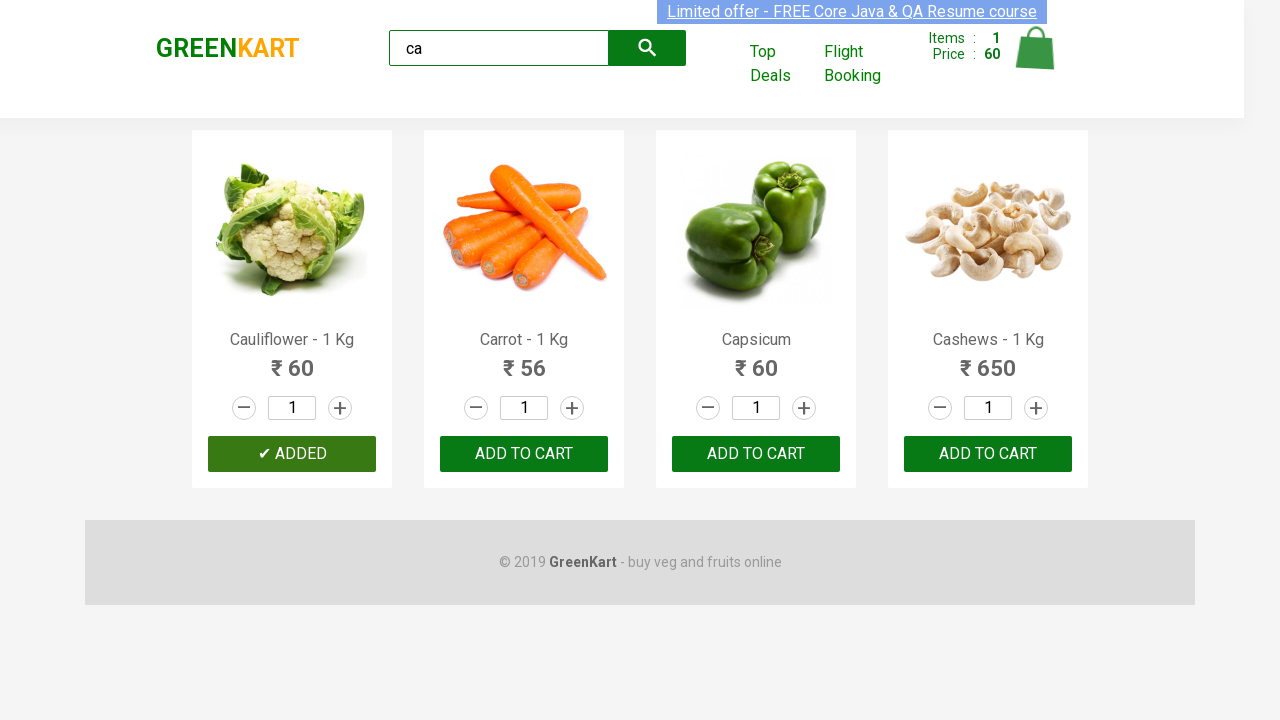

Found and added Cashews product to cart at (988, 454) on .products .product >> nth=3 >> button
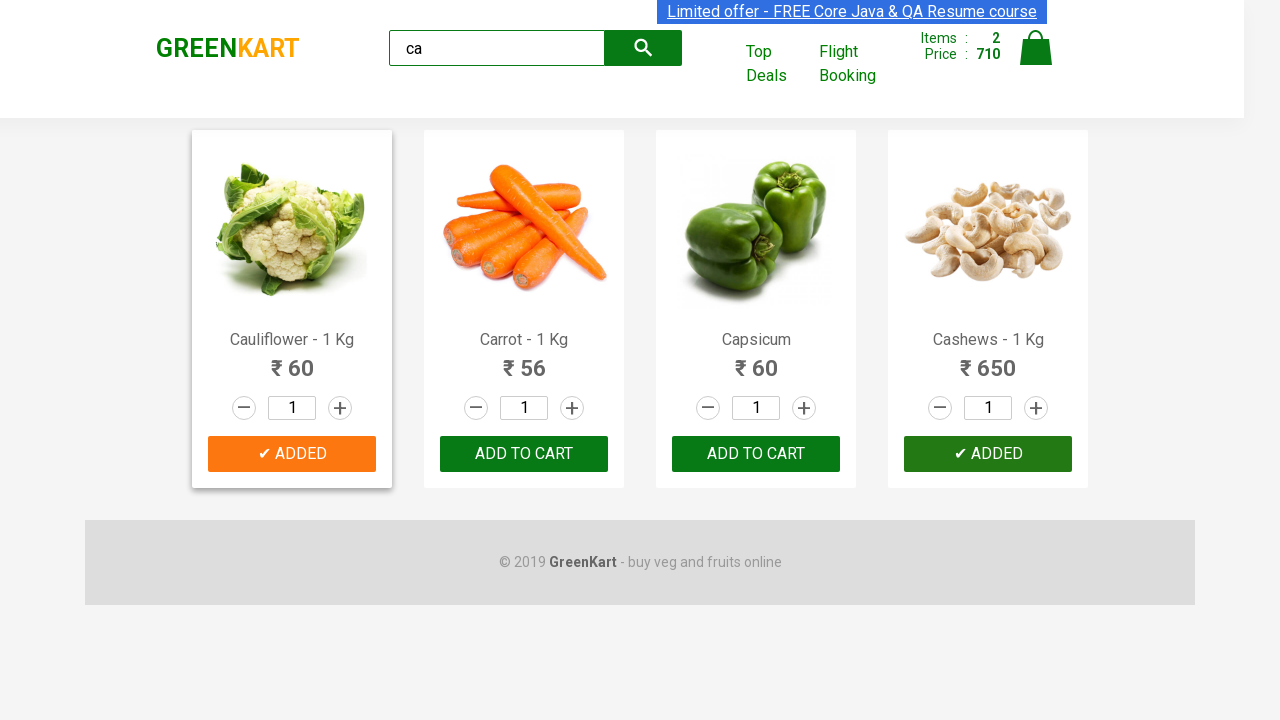

Verified brand logo text is 'GREENKART'
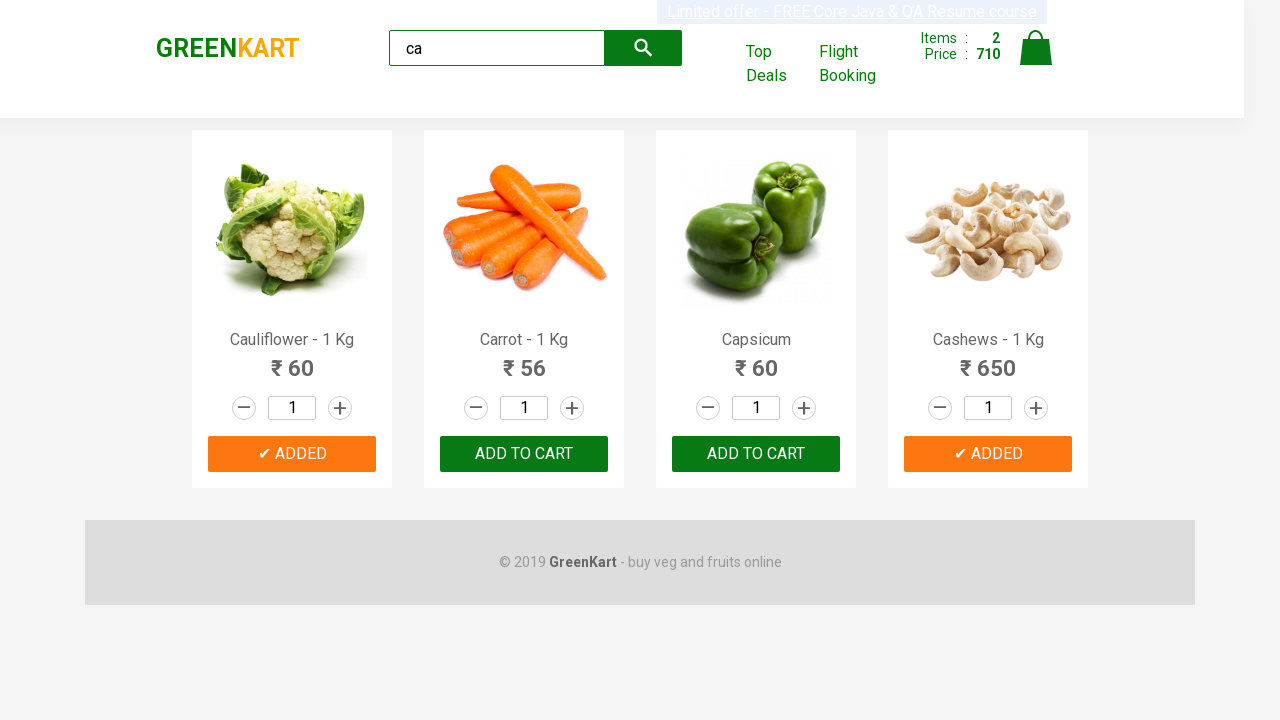

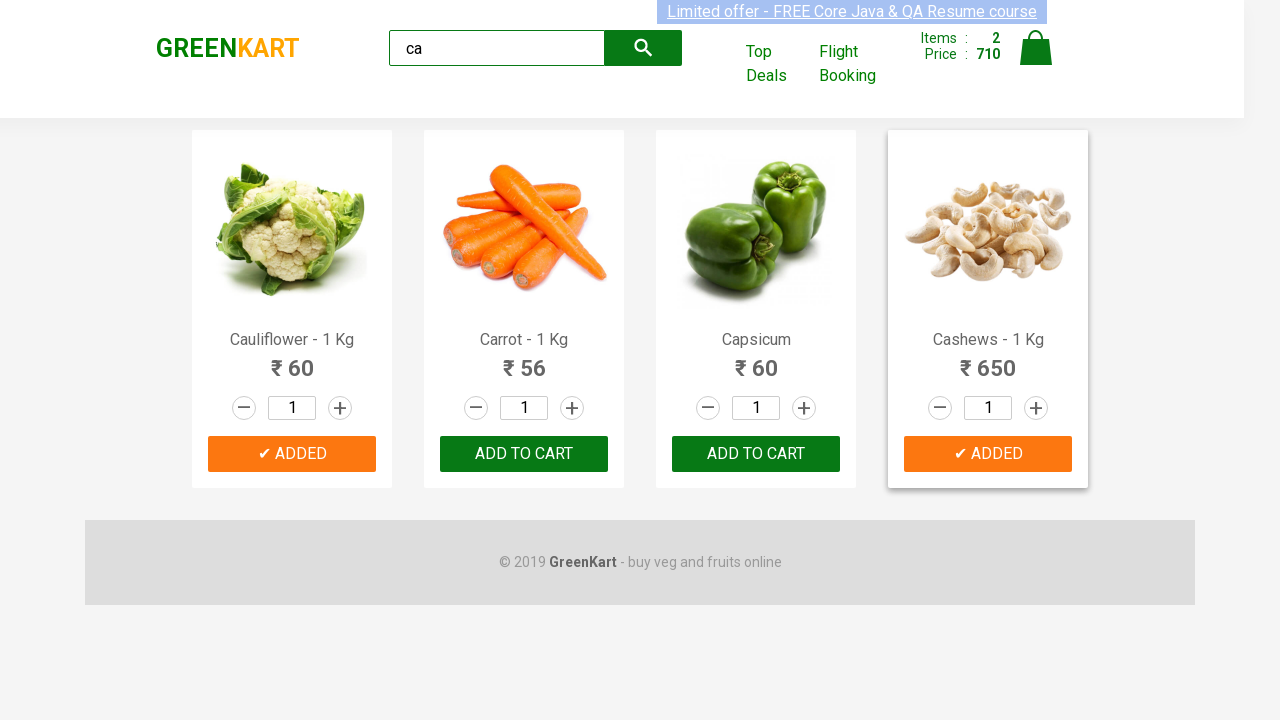